Tests the train search functionality on erail.in by entering source and destination stations and searching for available trains

Starting URL: https://erail.in/

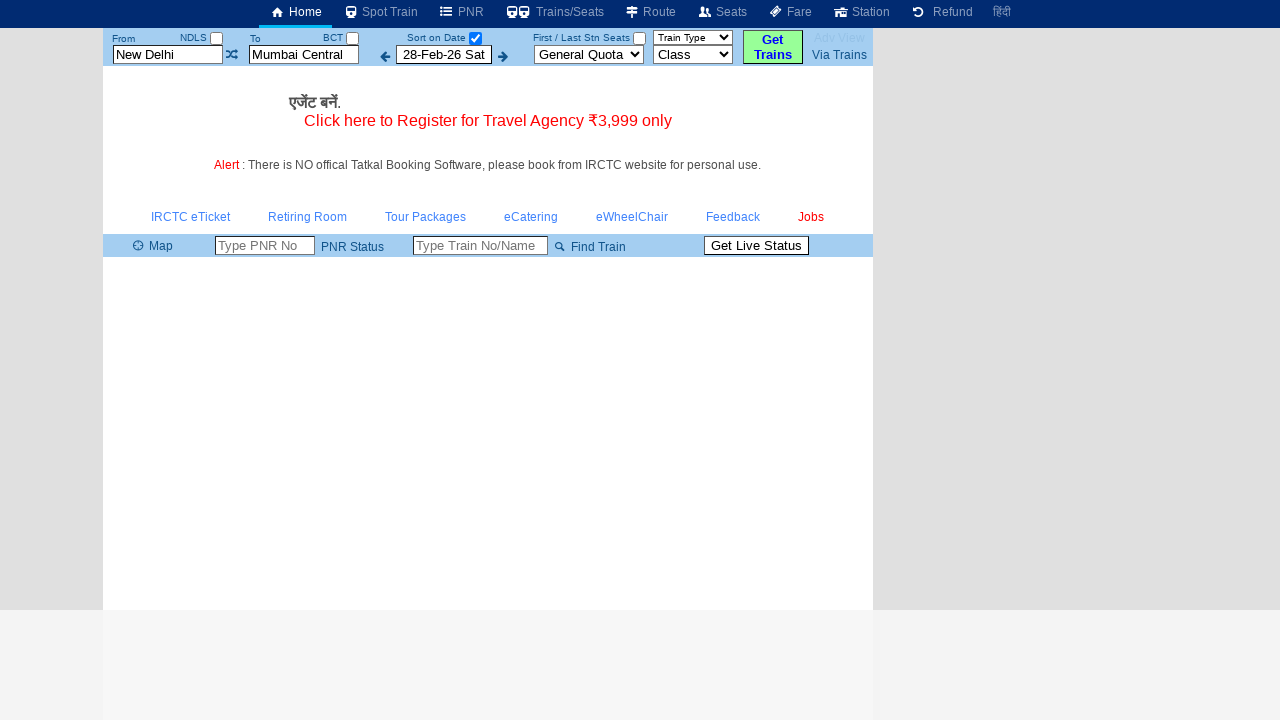

Cleared the 'From' station field on input#txtStationFrom
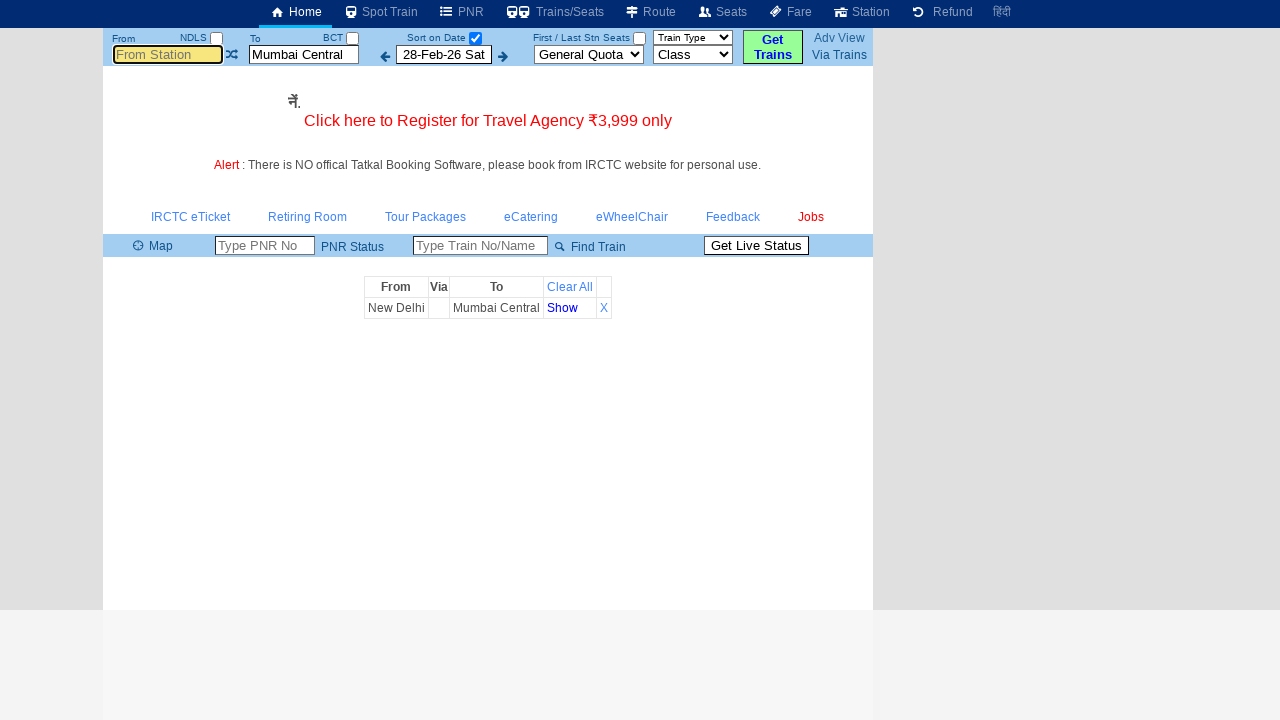

Filled 'From' station field with 'MS' on input#txtStationFrom
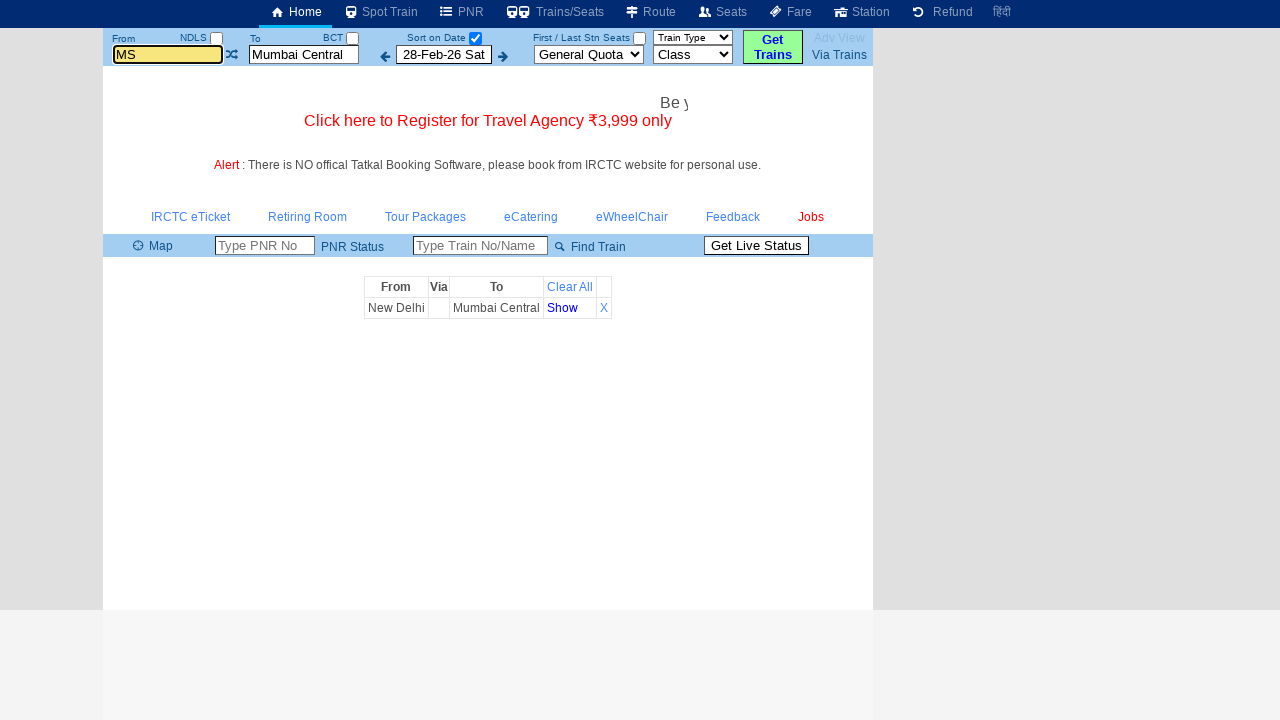

Waited 1 second for autocomplete suggestions
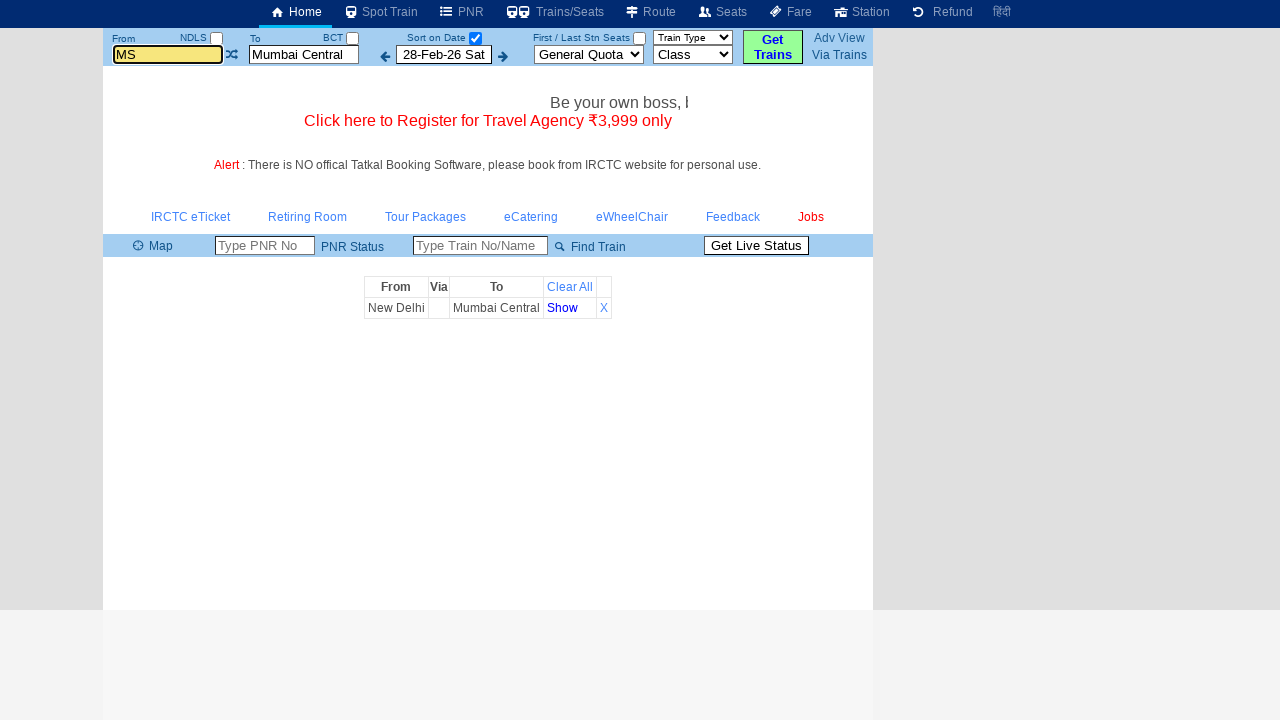

Pressed Tab to confirm 'From' station selection
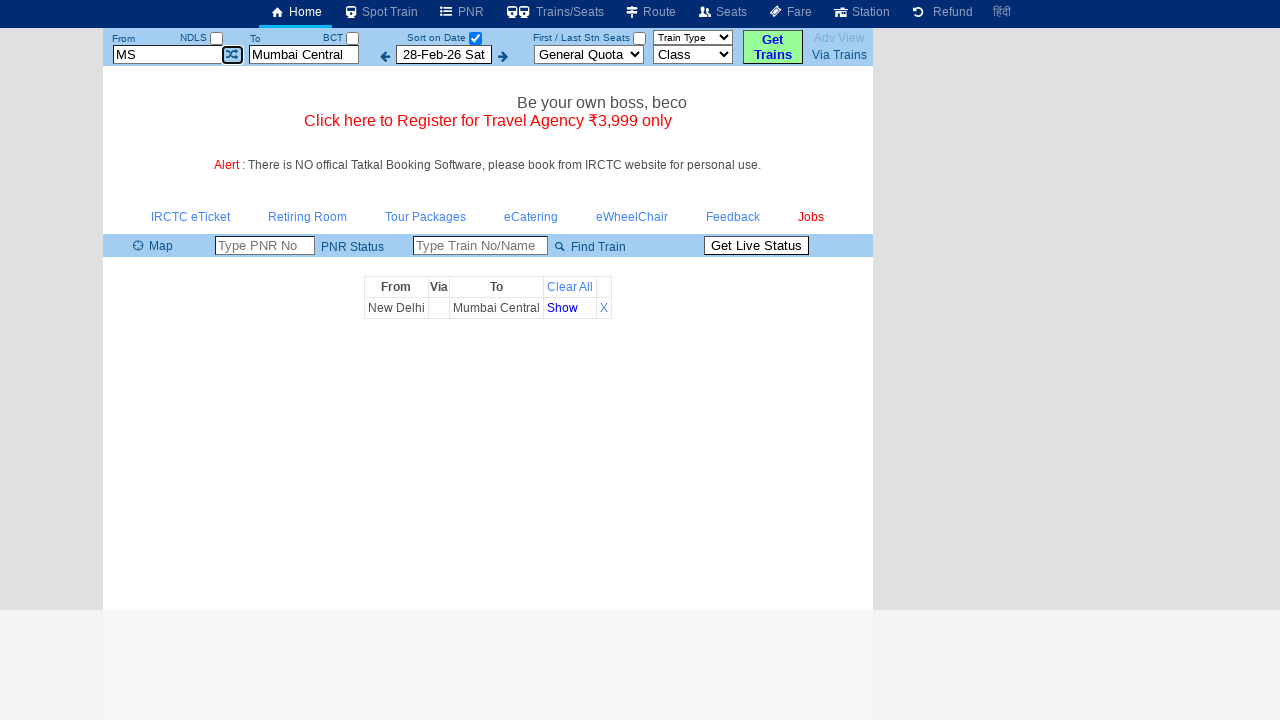

Cleared the 'To' station field on input#txtStationTo
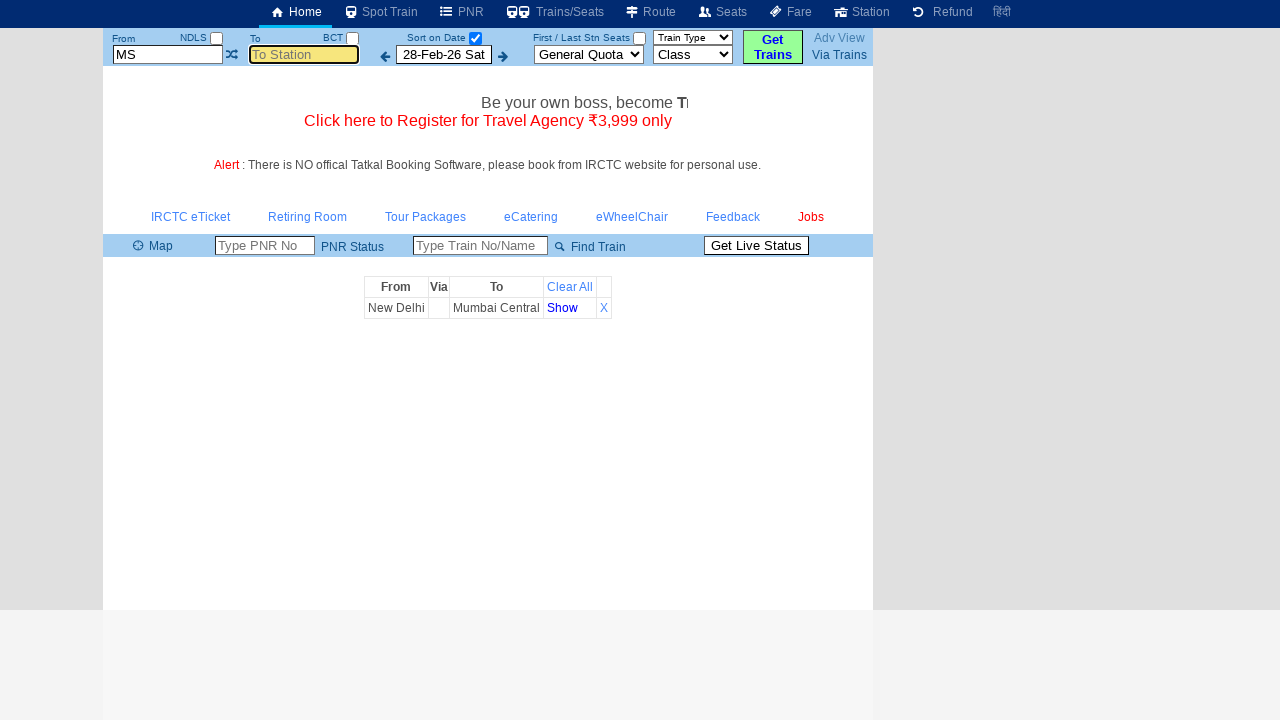

Filled 'To' station field with 'MDU' on input#txtStationTo
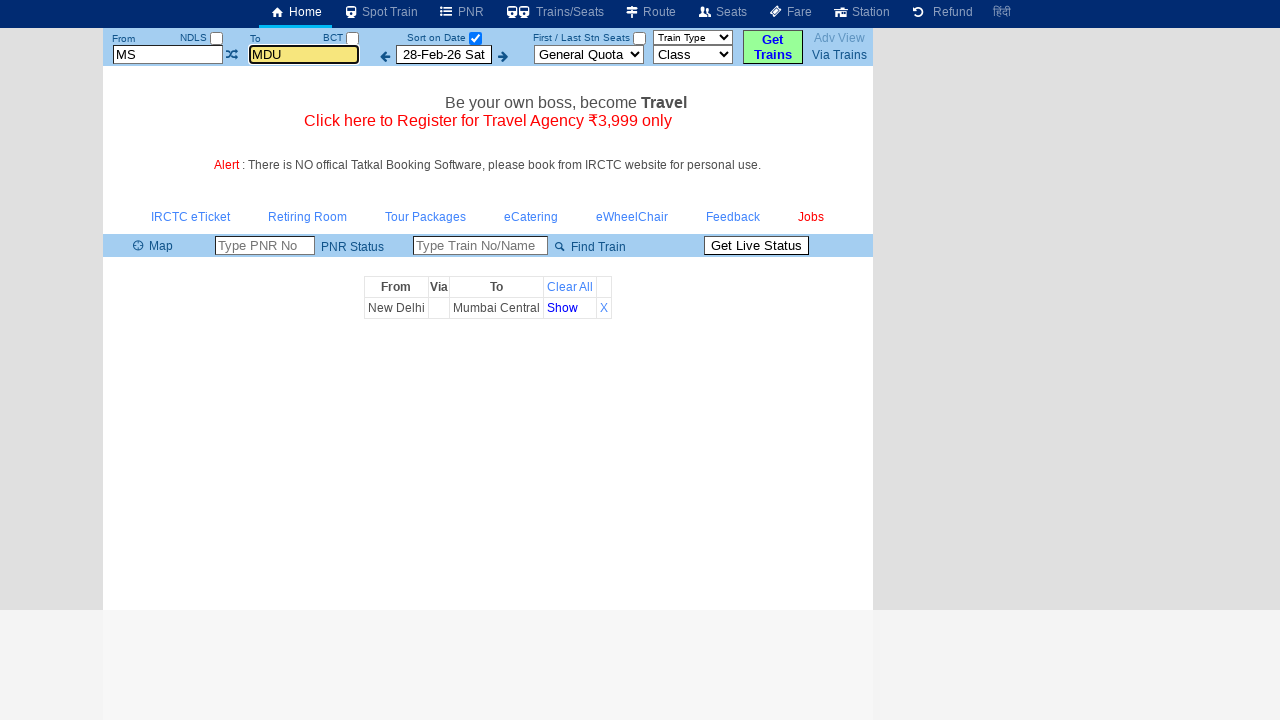

Waited 1 second for autocomplete suggestions
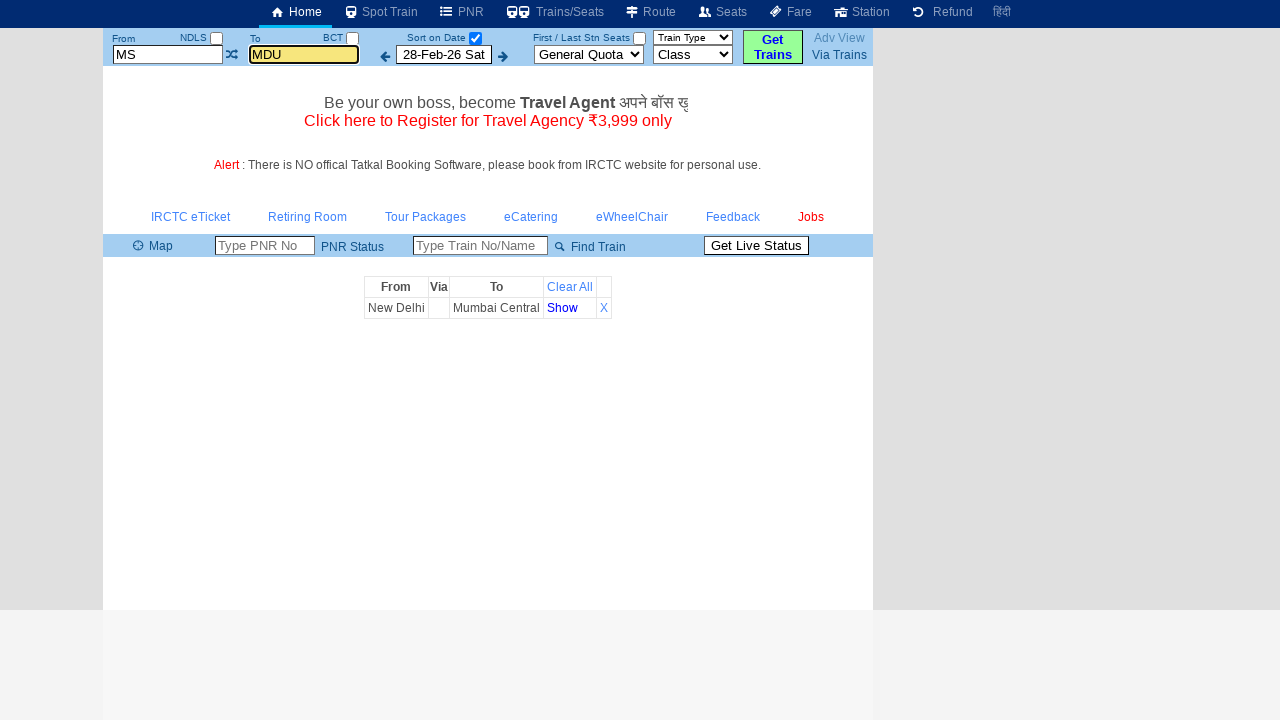

Pressed Tab to confirm 'To' station selection
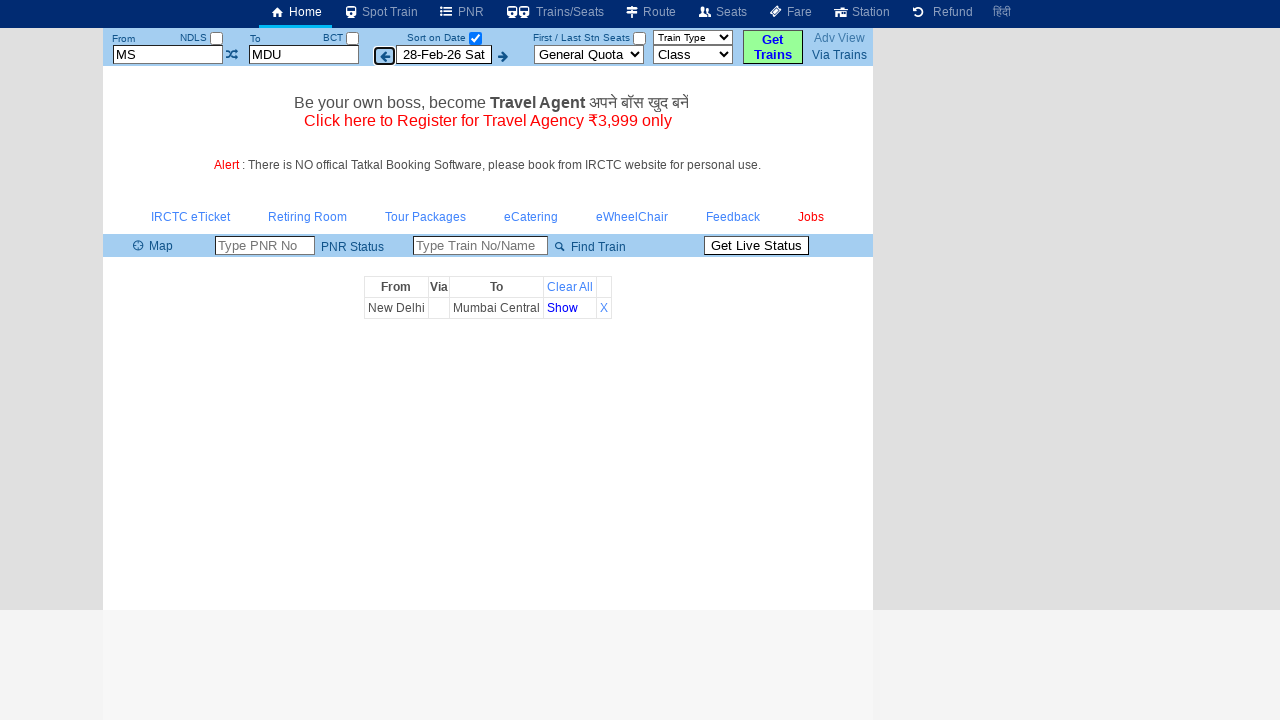

Clicked the date checkbox to search for trains at (475, 38) on #chkSelectDateOnly
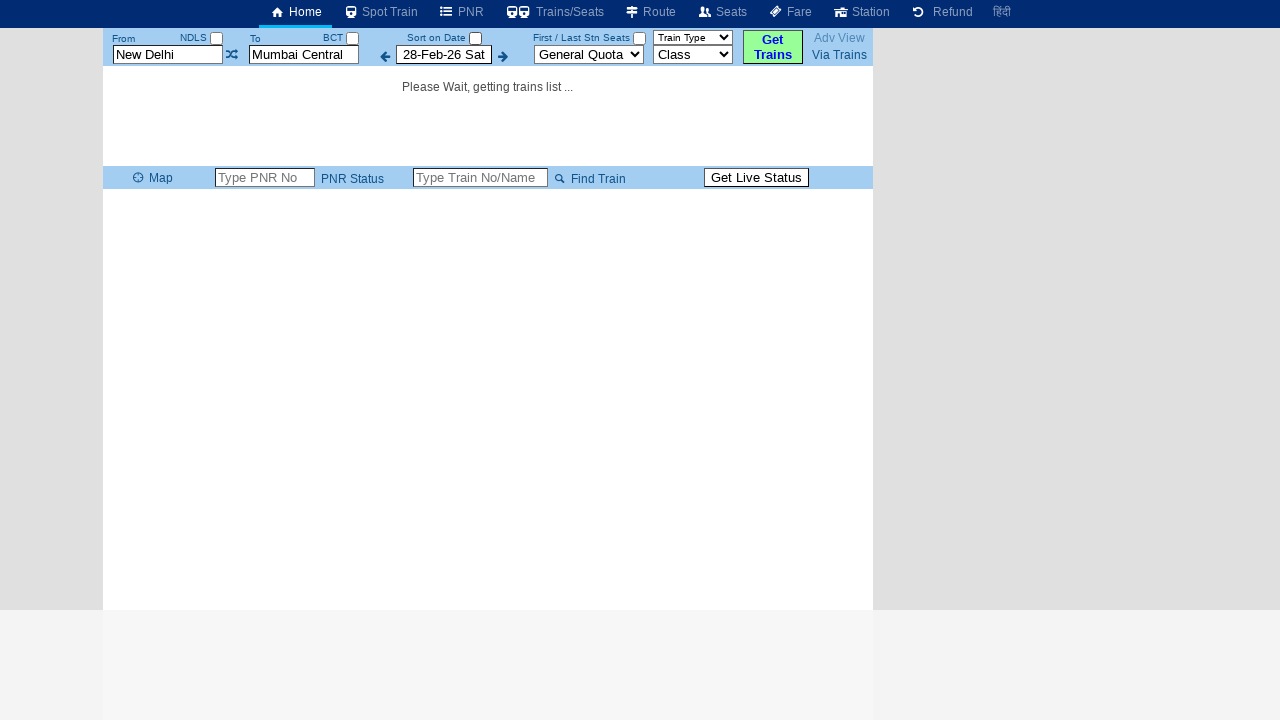

Train results loaded and displayed in table
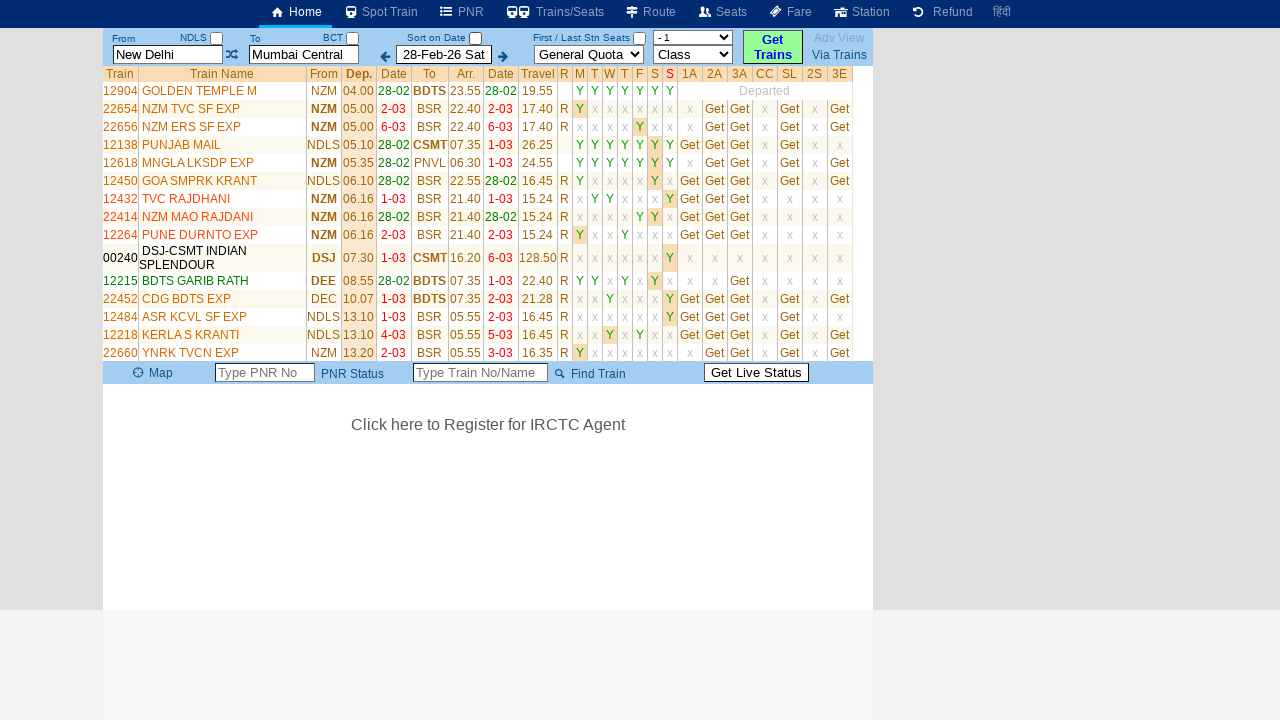

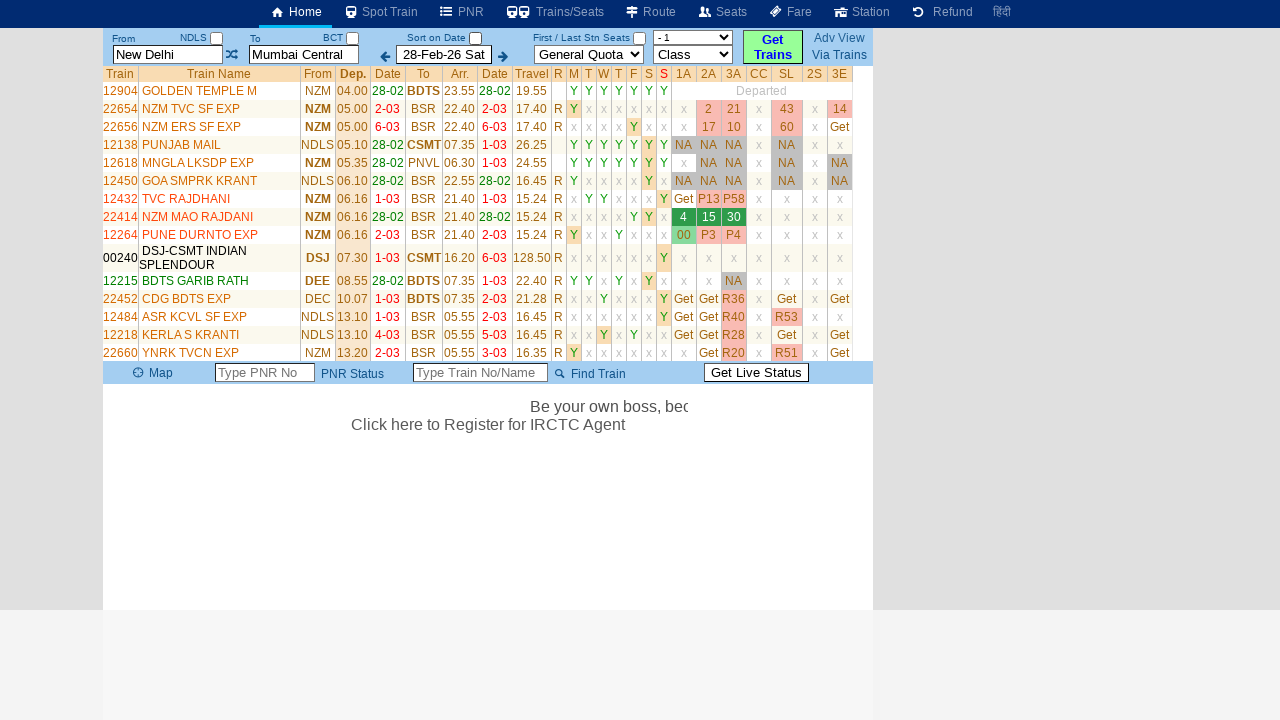